Tests different mouse click interactions (double click and right click) on buttons and verifies the resulting messages

Starting URL: https://demoqa.com/buttons

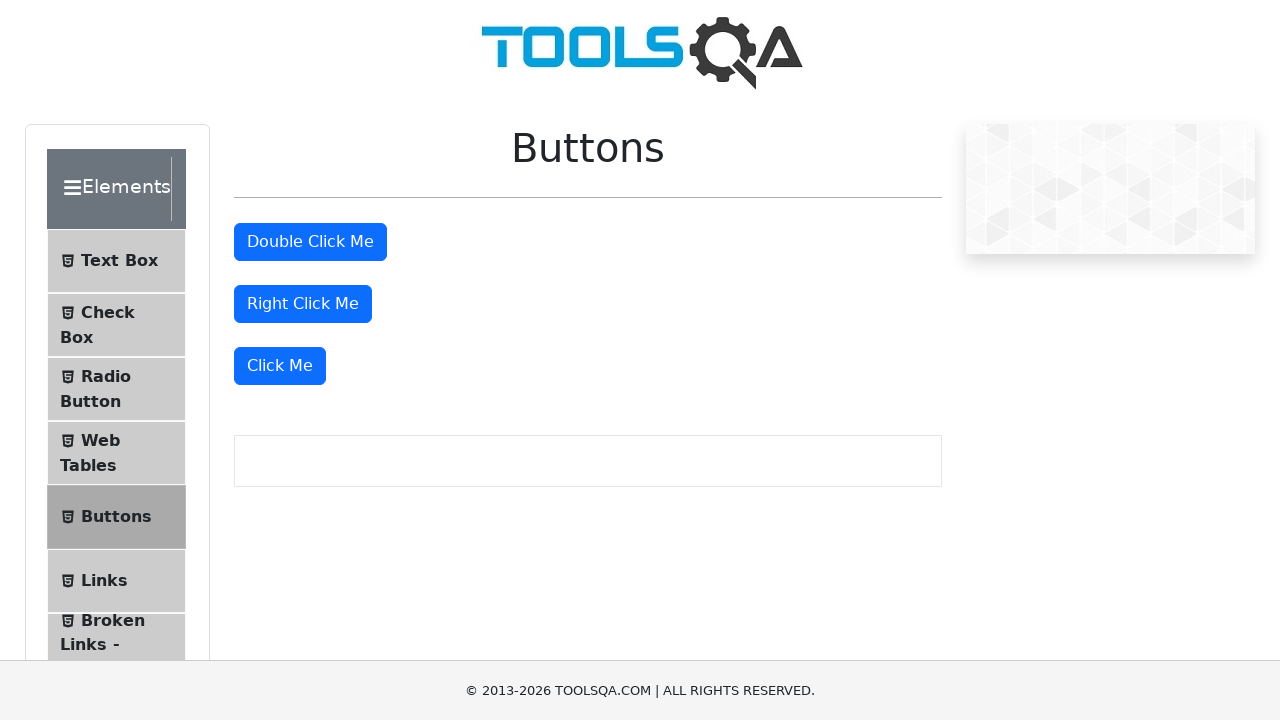

Double clicked the double click button at (310, 242) on button#doubleClickBtn
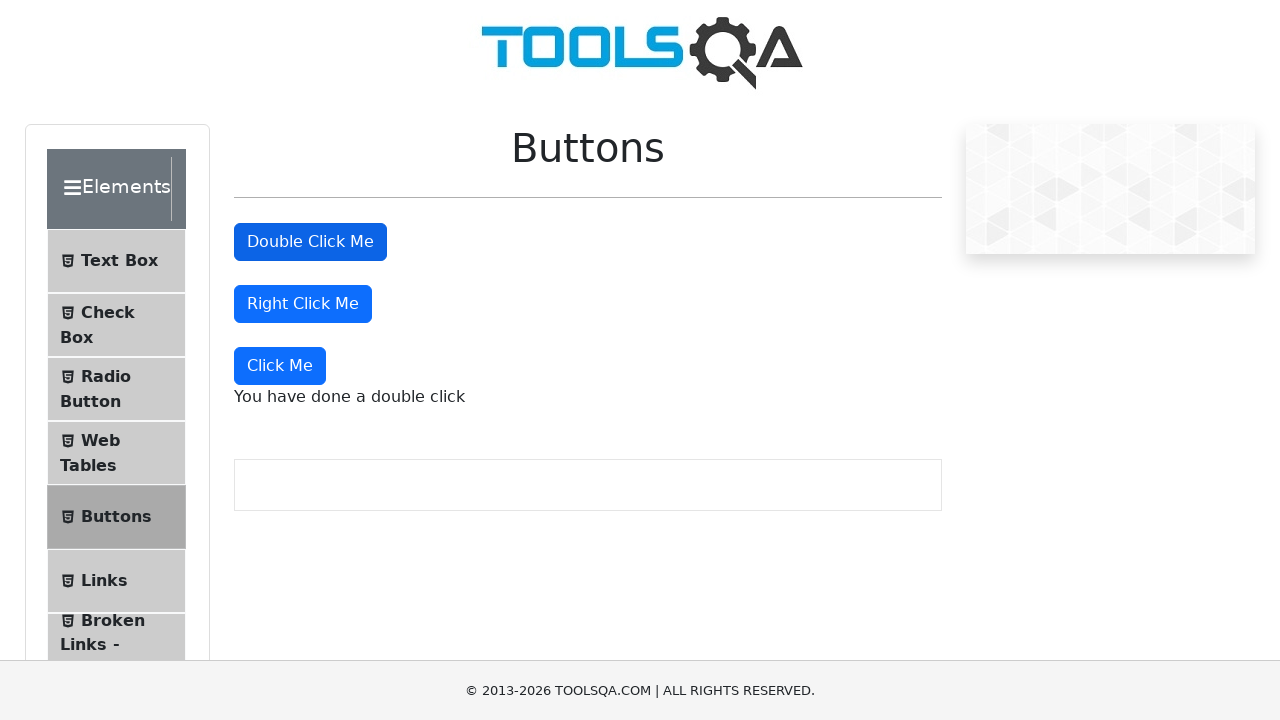

Right clicked the right click button at (303, 304) on button#rightClickBtn
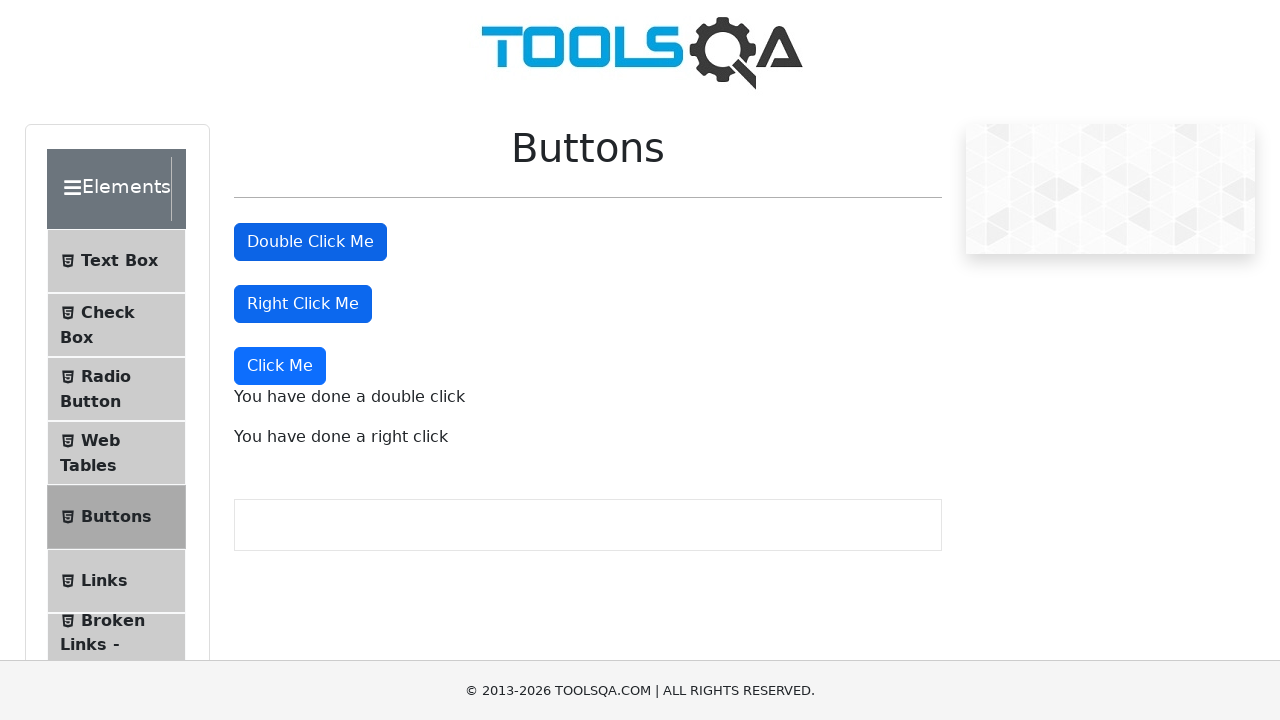

Double click message appeared on page
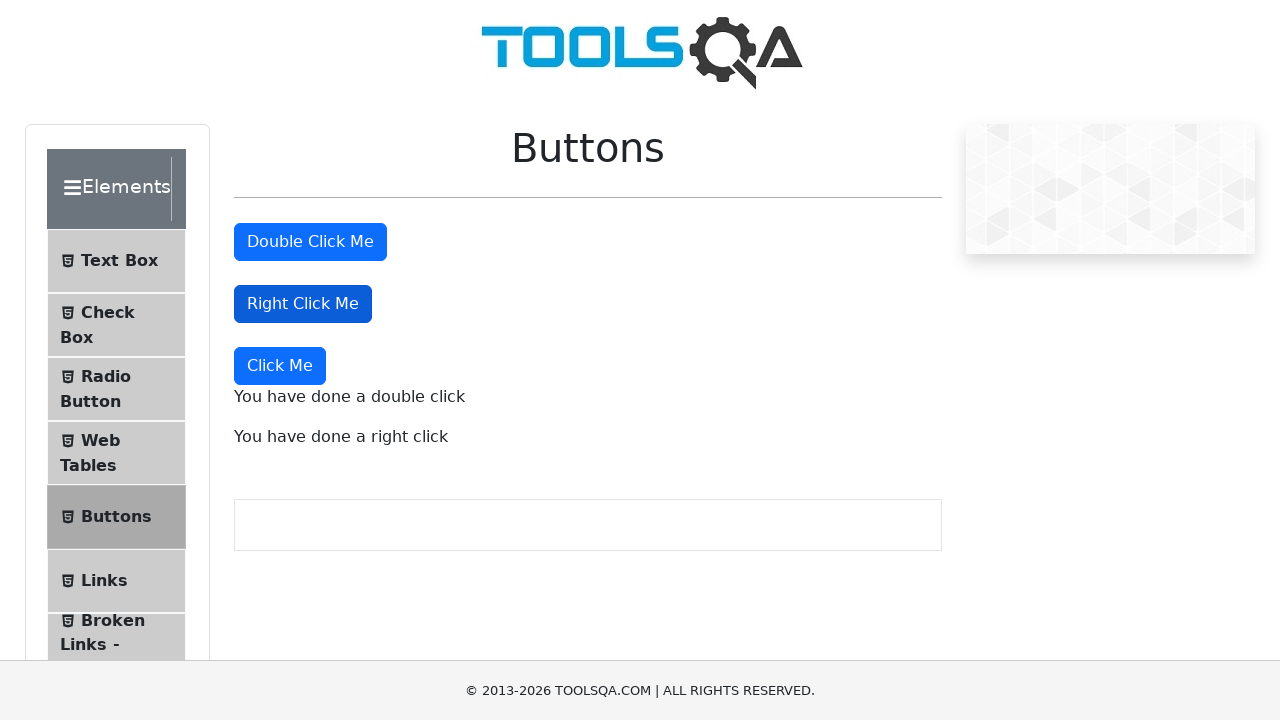

Right click message appeared on page
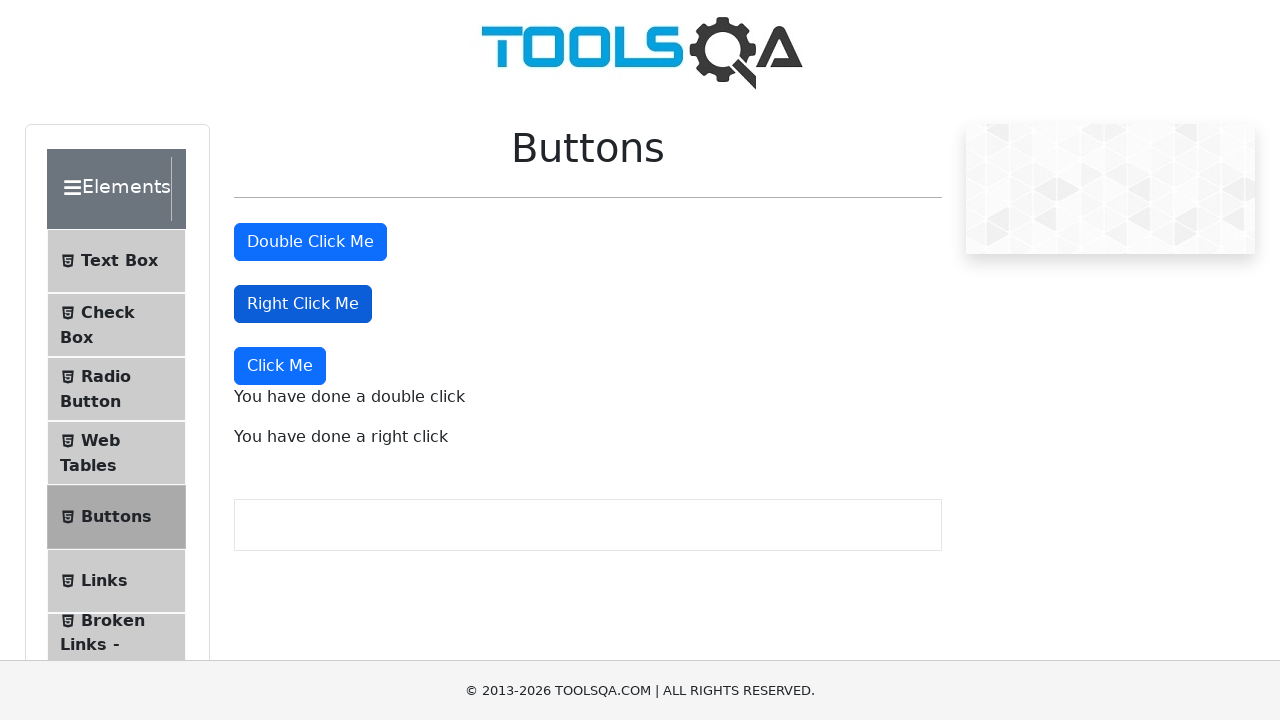

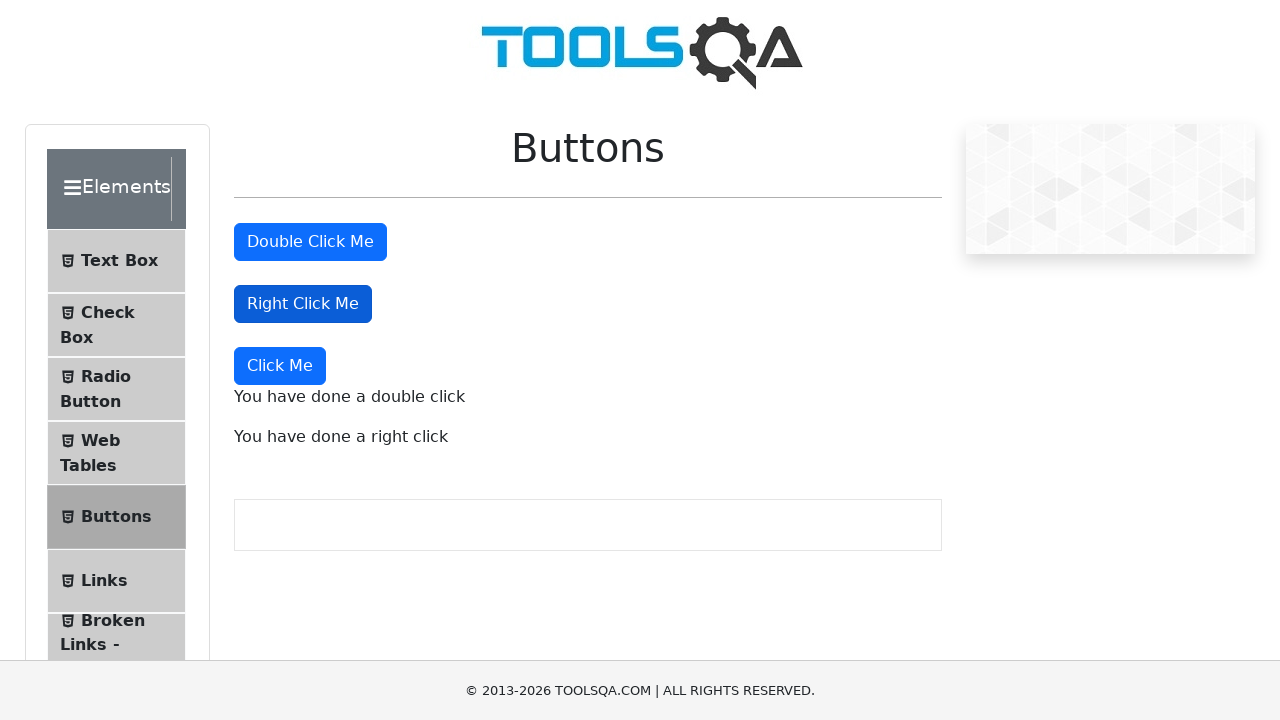